Tests checkbox functionality by selecting all day-of-week checkboxes, then deselecting them

Starting URL: https://testautomationpractice.blogspot.com/

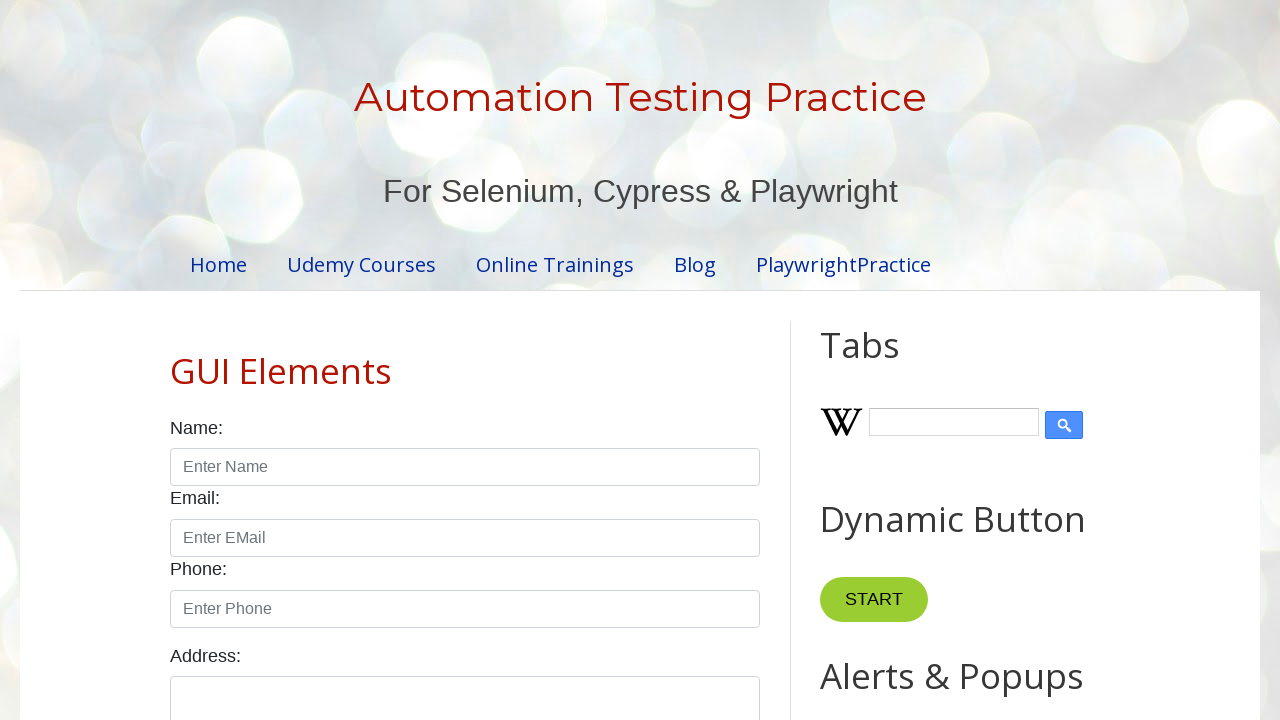

Navigated to test automation practice website
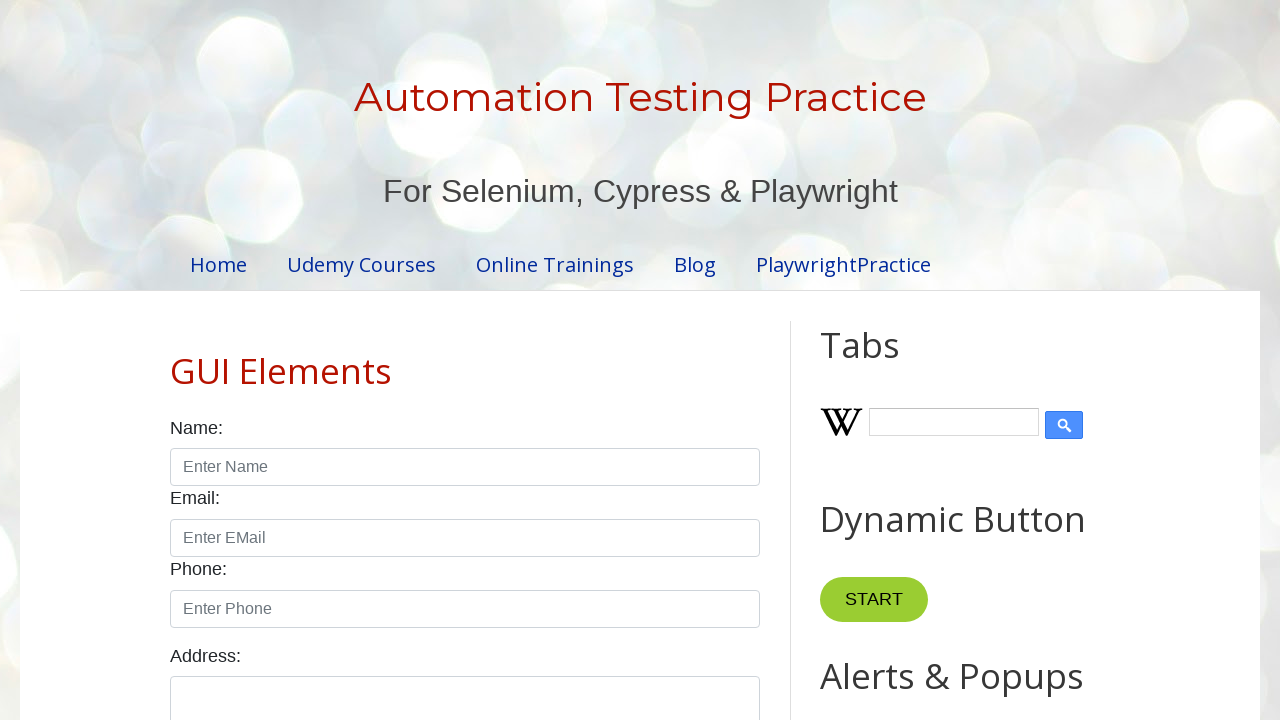

Located all day-of-week checkboxes
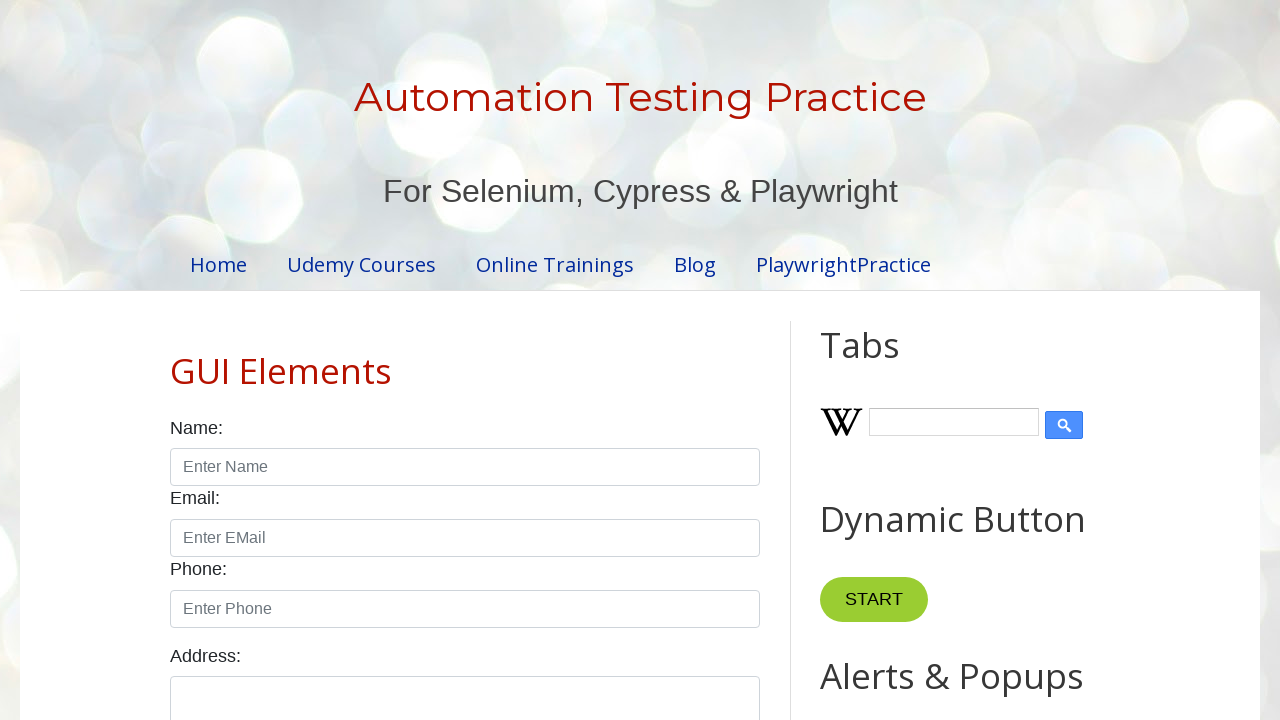

Clicked a day-of-week checkbox to select it at (176, 360) on xpath=//input[@type='checkbox' and contains(@value,'day')] >> nth=0
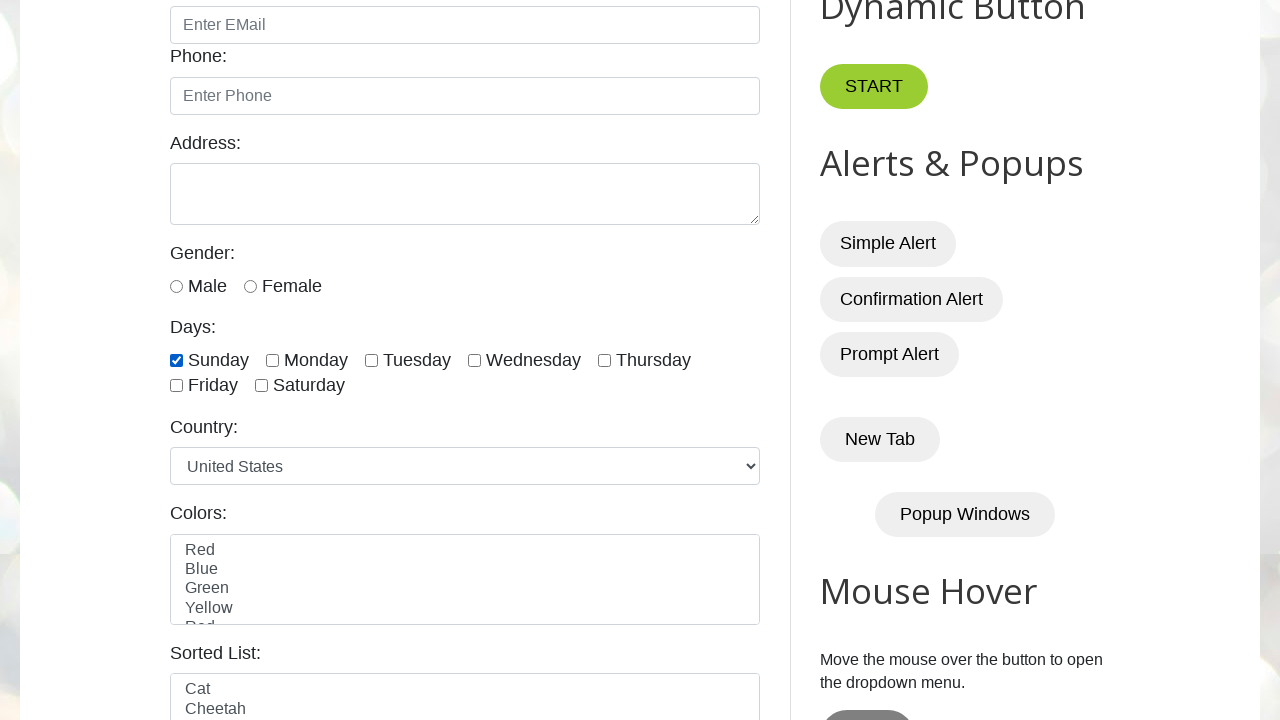

Clicked a day-of-week checkbox to select it at (272, 360) on xpath=//input[@type='checkbox' and contains(@value,'day')] >> nth=1
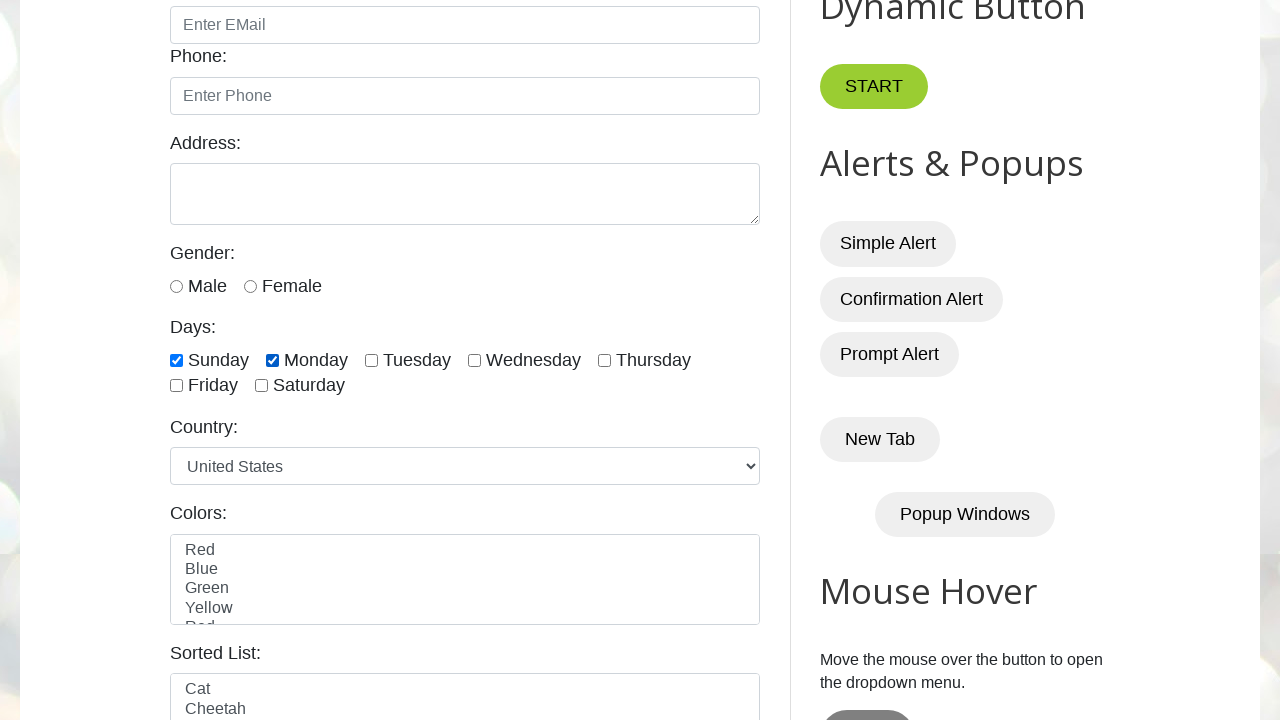

Clicked a day-of-week checkbox to select it at (372, 360) on xpath=//input[@type='checkbox' and contains(@value,'day')] >> nth=2
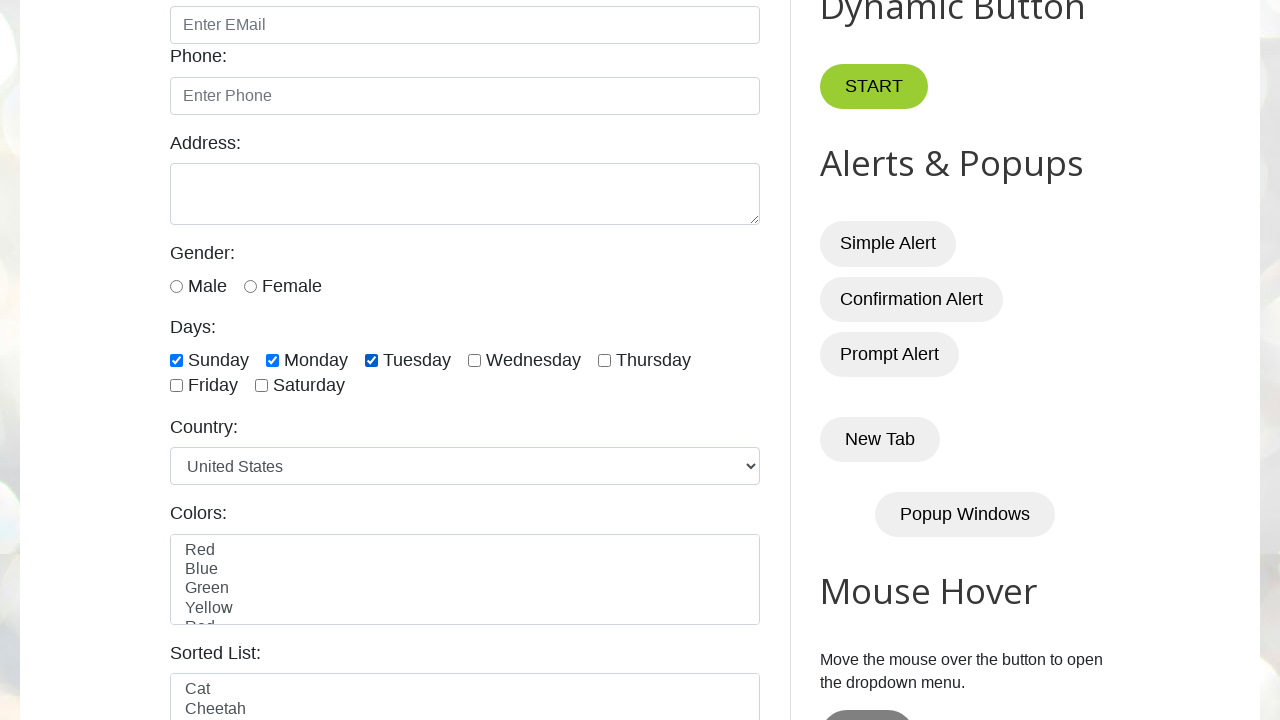

Clicked a day-of-week checkbox to select it at (474, 360) on xpath=//input[@type='checkbox' and contains(@value,'day')] >> nth=3
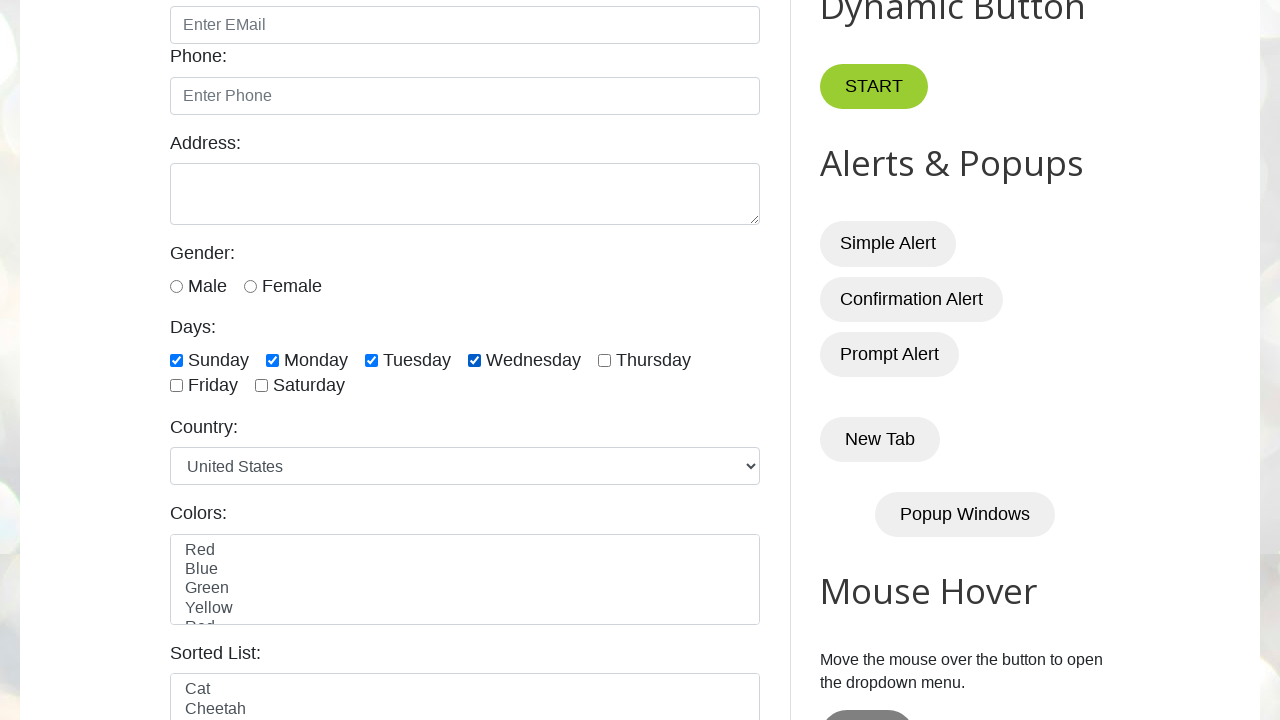

Clicked a day-of-week checkbox to select it at (604, 360) on xpath=//input[@type='checkbox' and contains(@value,'day')] >> nth=4
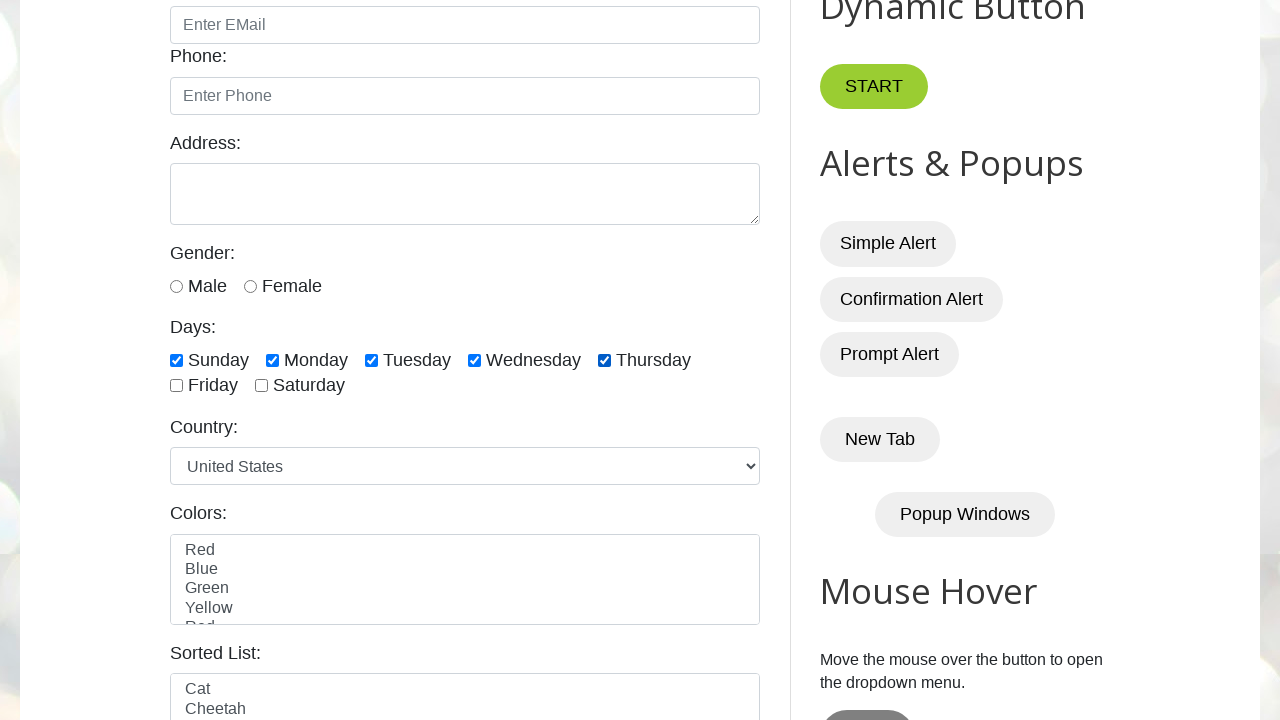

Clicked a day-of-week checkbox to select it at (176, 386) on xpath=//input[@type='checkbox' and contains(@value,'day')] >> nth=5
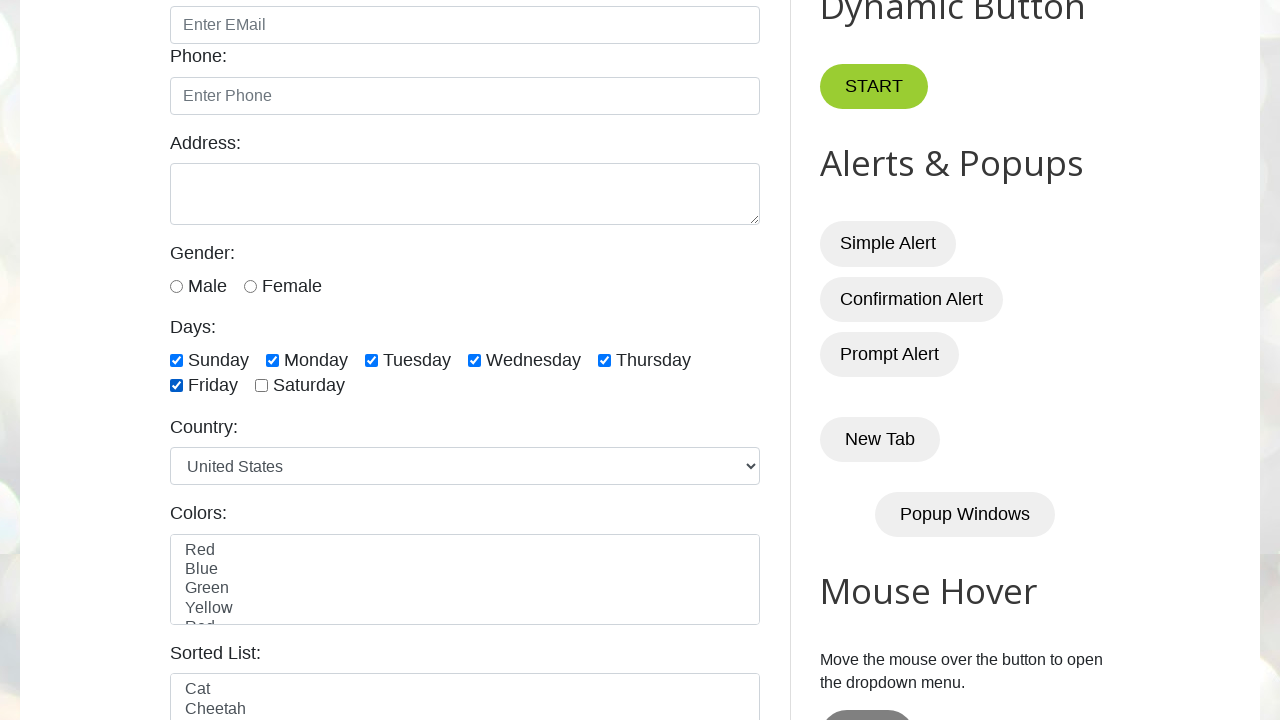

Clicked a day-of-week checkbox to select it at (262, 386) on xpath=//input[@type='checkbox' and contains(@value,'day')] >> nth=6
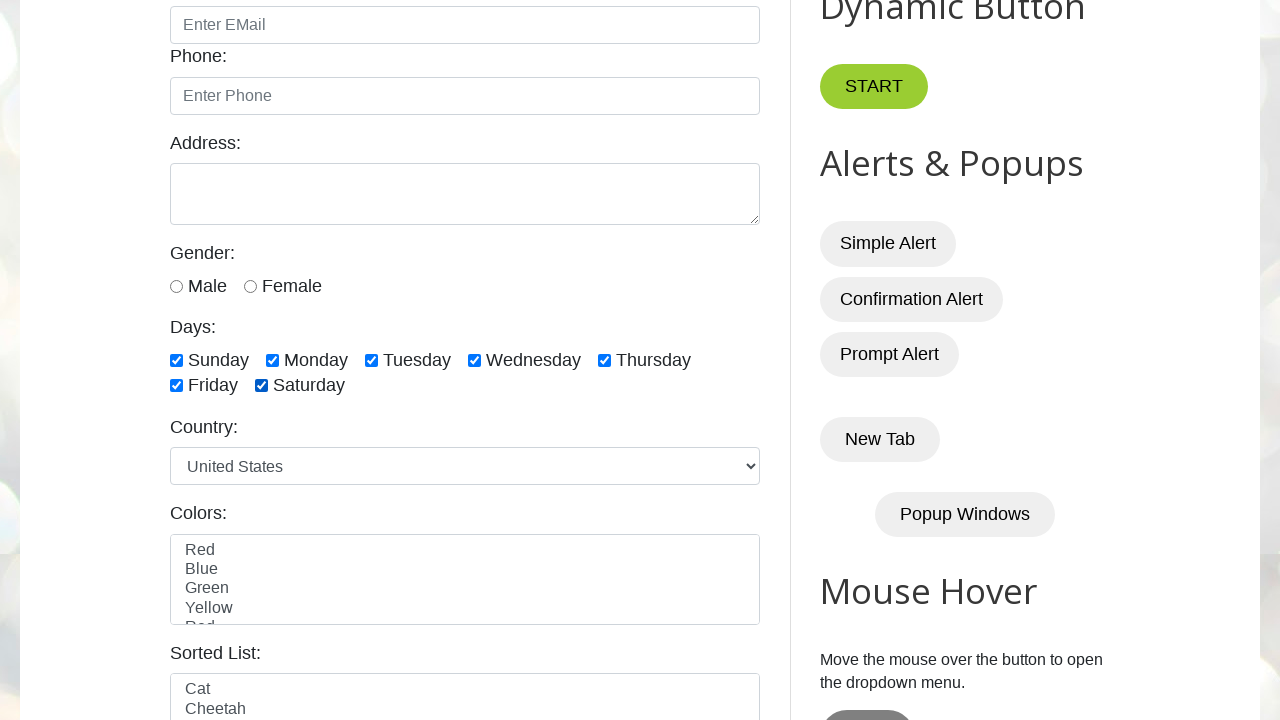

Waited 2 seconds to observe checkbox selections
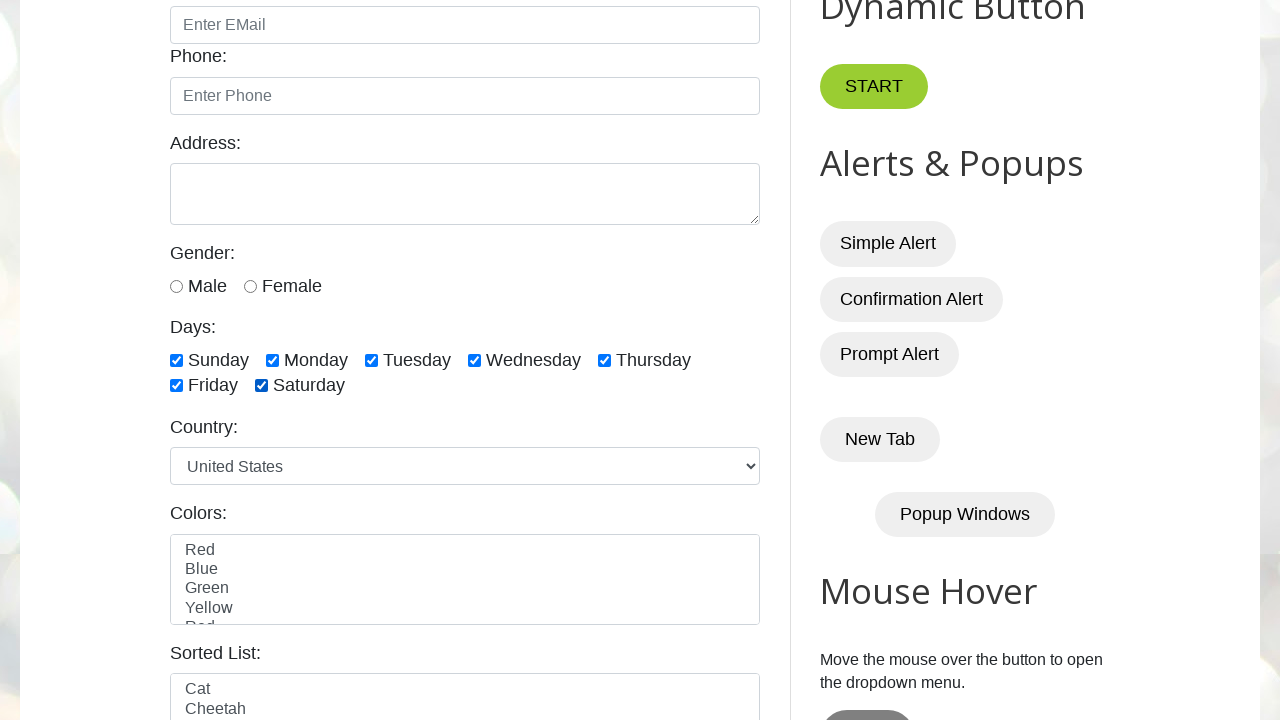

Clicked a selected day-of-week checkbox to deselect it at (176, 360) on xpath=//input[@type='checkbox' and contains(@value,'day')] >> nth=0
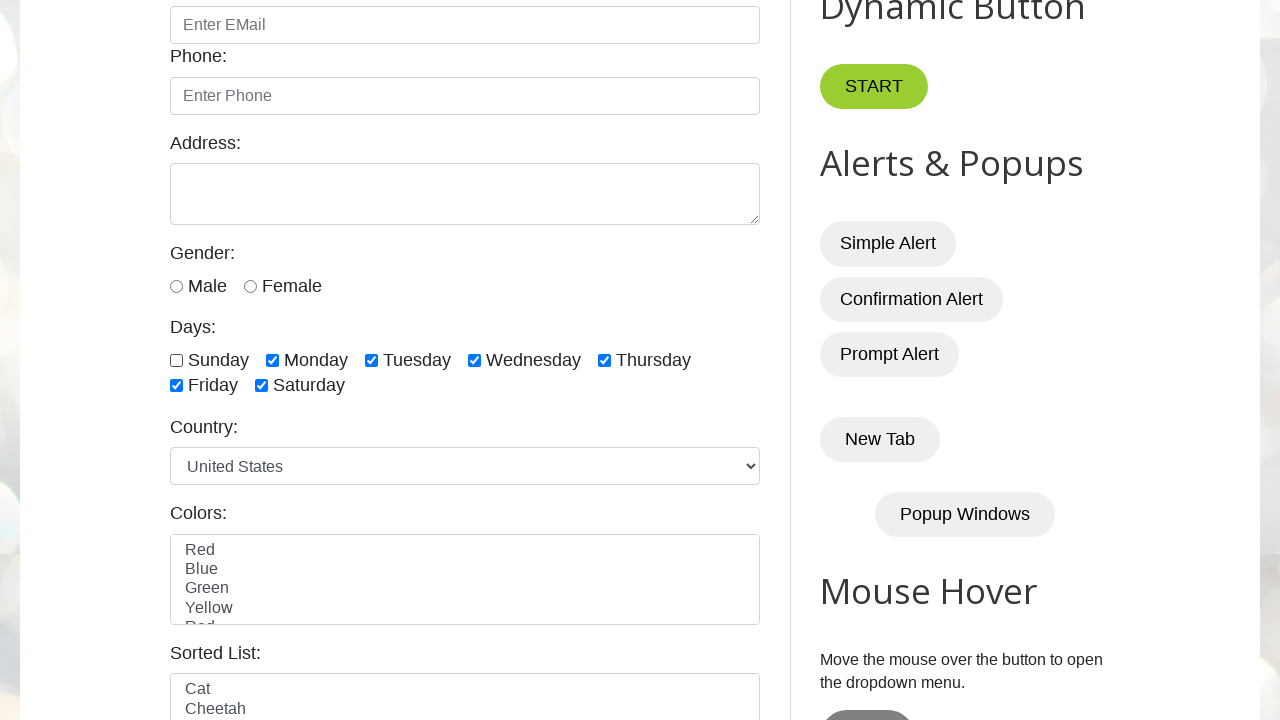

Clicked a selected day-of-week checkbox to deselect it at (272, 360) on xpath=//input[@type='checkbox' and contains(@value,'day')] >> nth=1
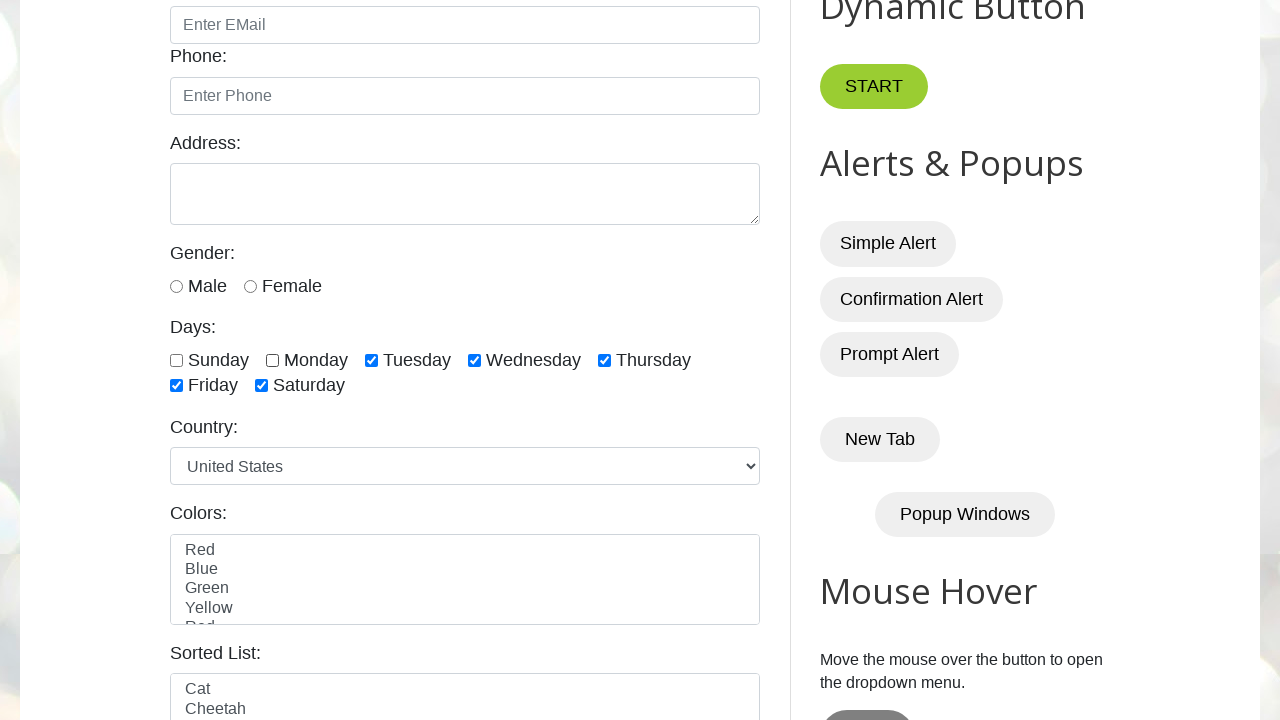

Clicked a selected day-of-week checkbox to deselect it at (372, 360) on xpath=//input[@type='checkbox' and contains(@value,'day')] >> nth=2
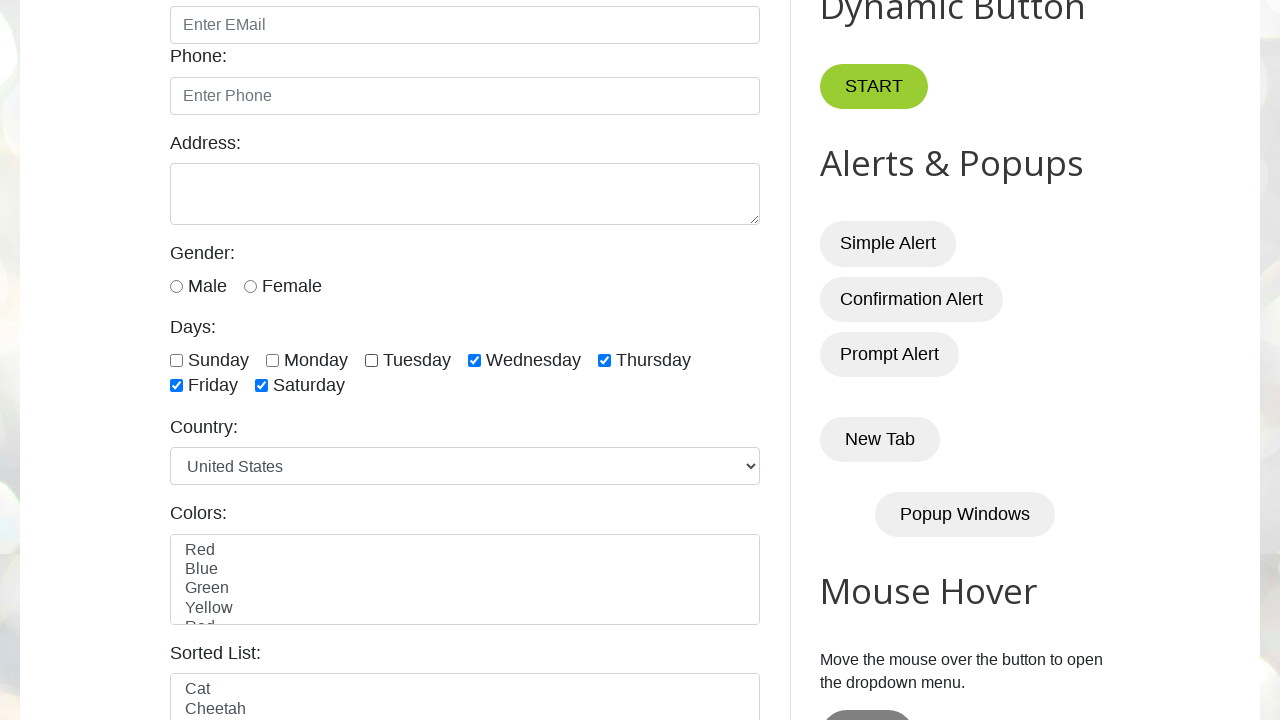

Clicked a selected day-of-week checkbox to deselect it at (474, 360) on xpath=//input[@type='checkbox' and contains(@value,'day')] >> nth=3
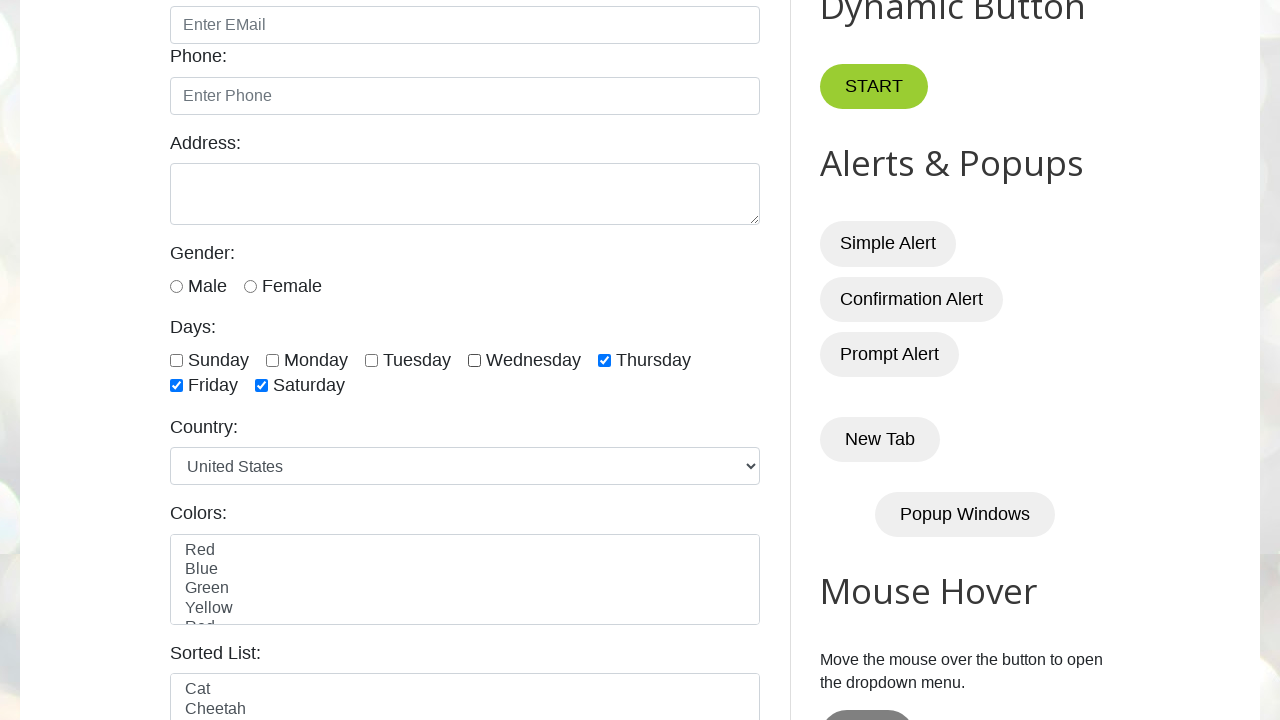

Clicked a selected day-of-week checkbox to deselect it at (604, 360) on xpath=//input[@type='checkbox' and contains(@value,'day')] >> nth=4
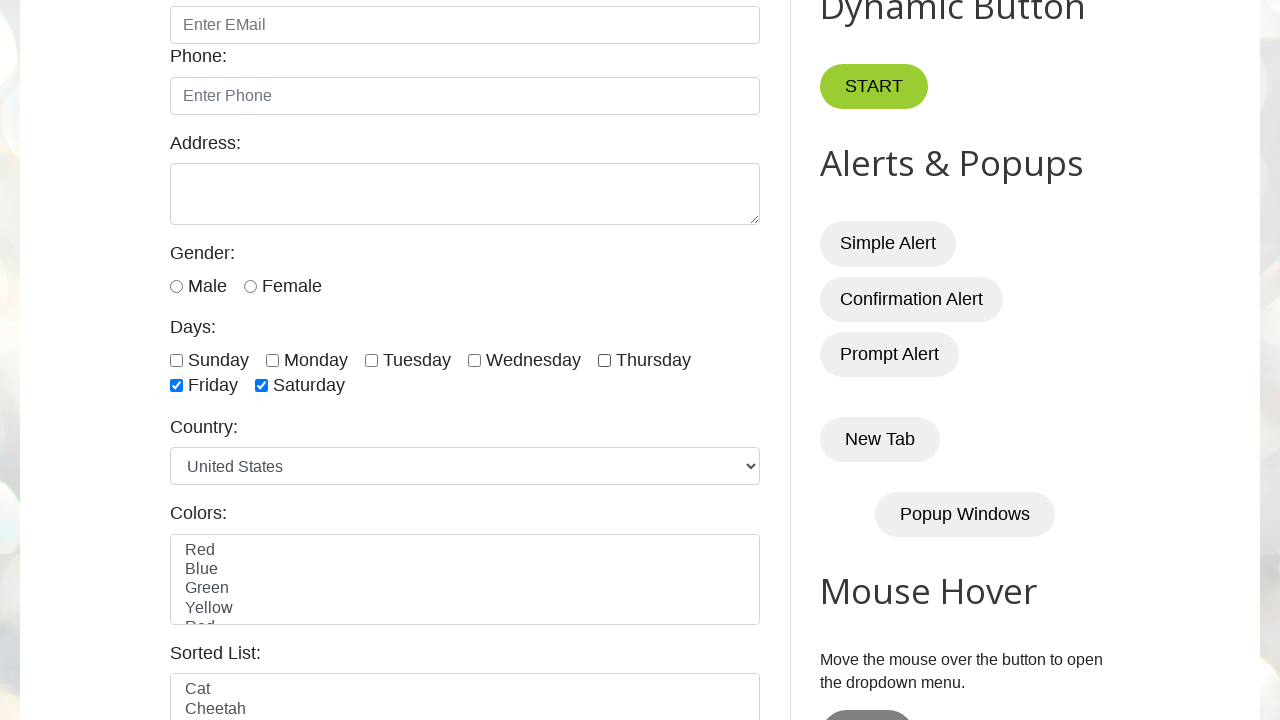

Clicked a selected day-of-week checkbox to deselect it at (176, 386) on xpath=//input[@type='checkbox' and contains(@value,'day')] >> nth=5
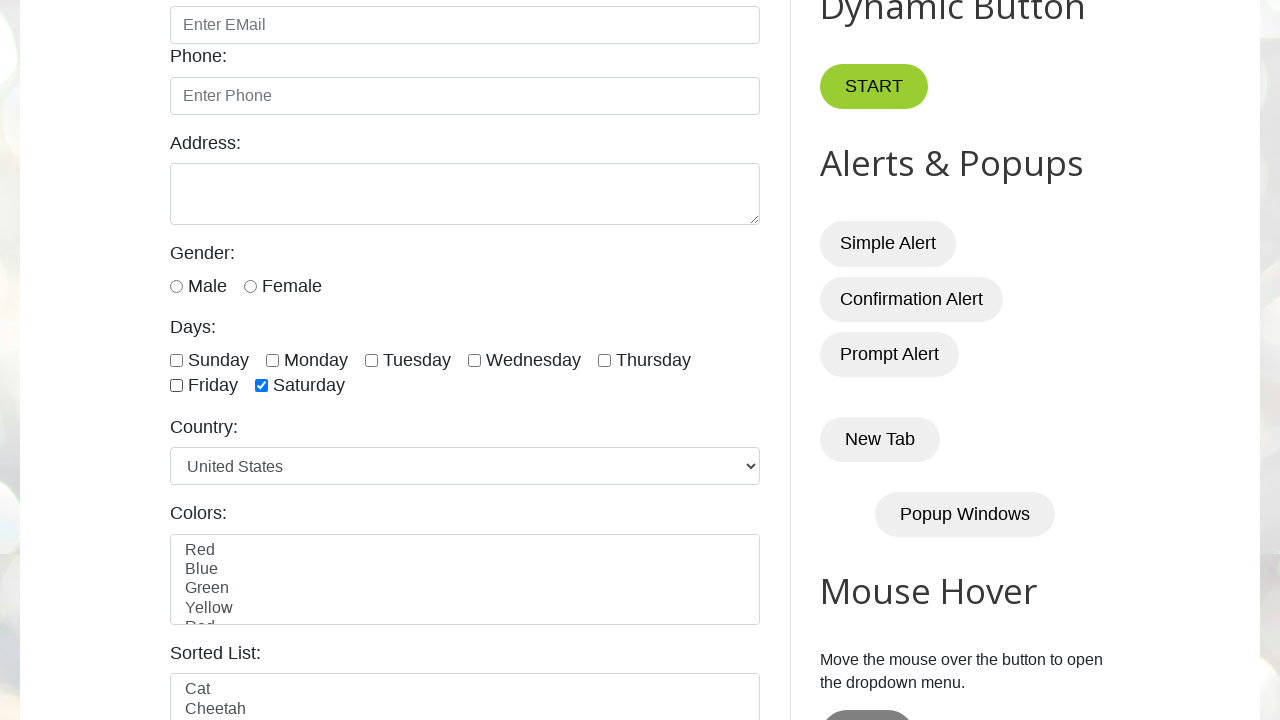

Clicked a selected day-of-week checkbox to deselect it at (262, 386) on xpath=//input[@type='checkbox' and contains(@value,'day')] >> nth=6
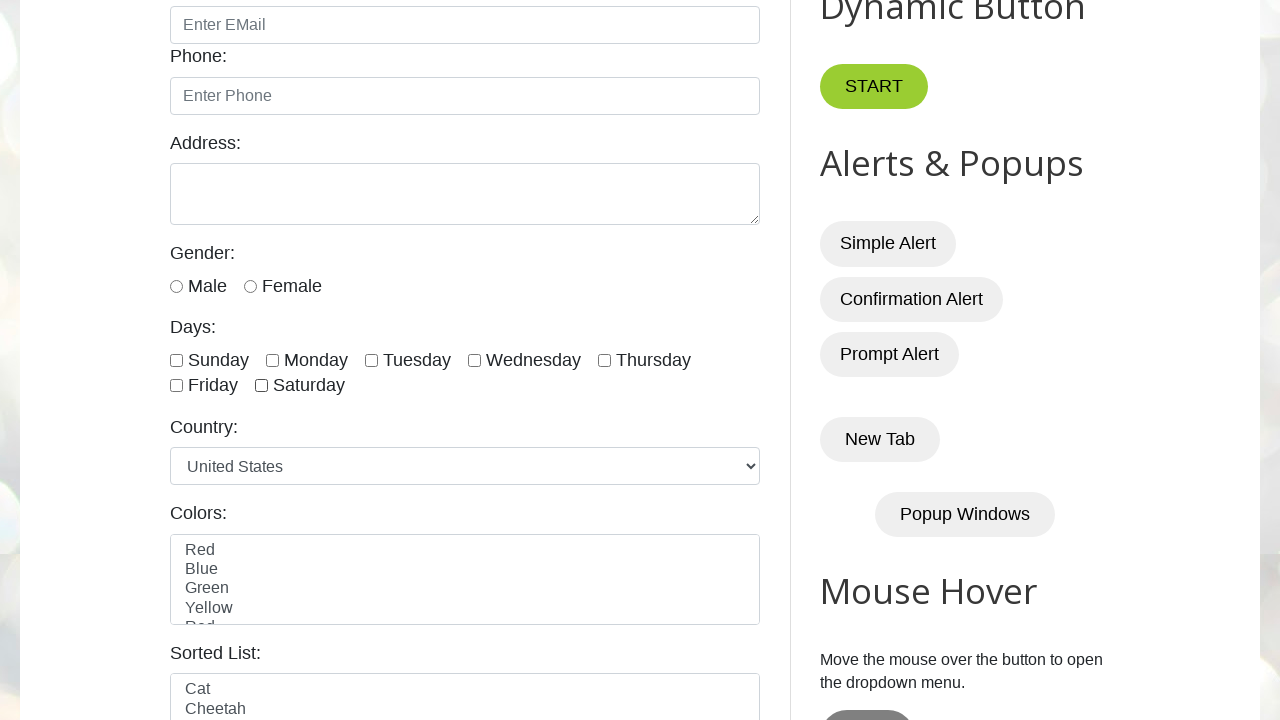

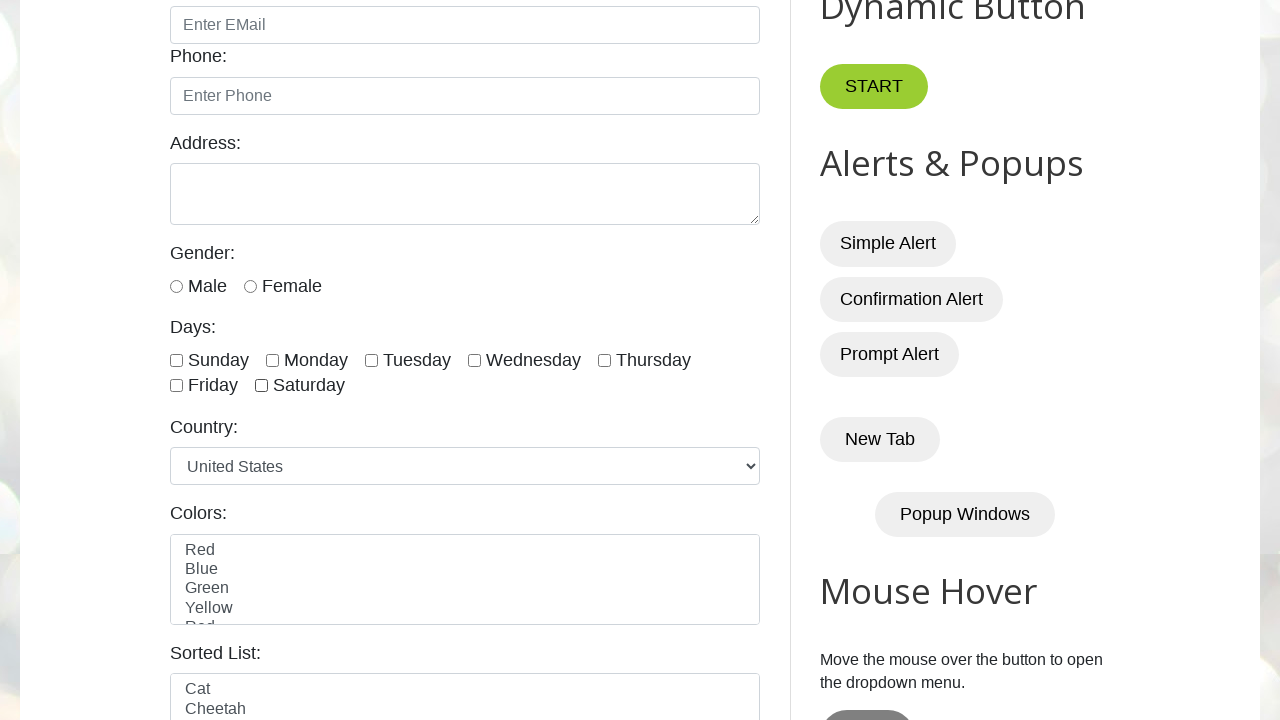